Tests drag-and-drop functionality on a demo page, then navigates to GitHub and tests browser navigation methods (back, forward, refresh)

Starting URL: https://crossbrowsertesting.github.io/drag-and-drop.html

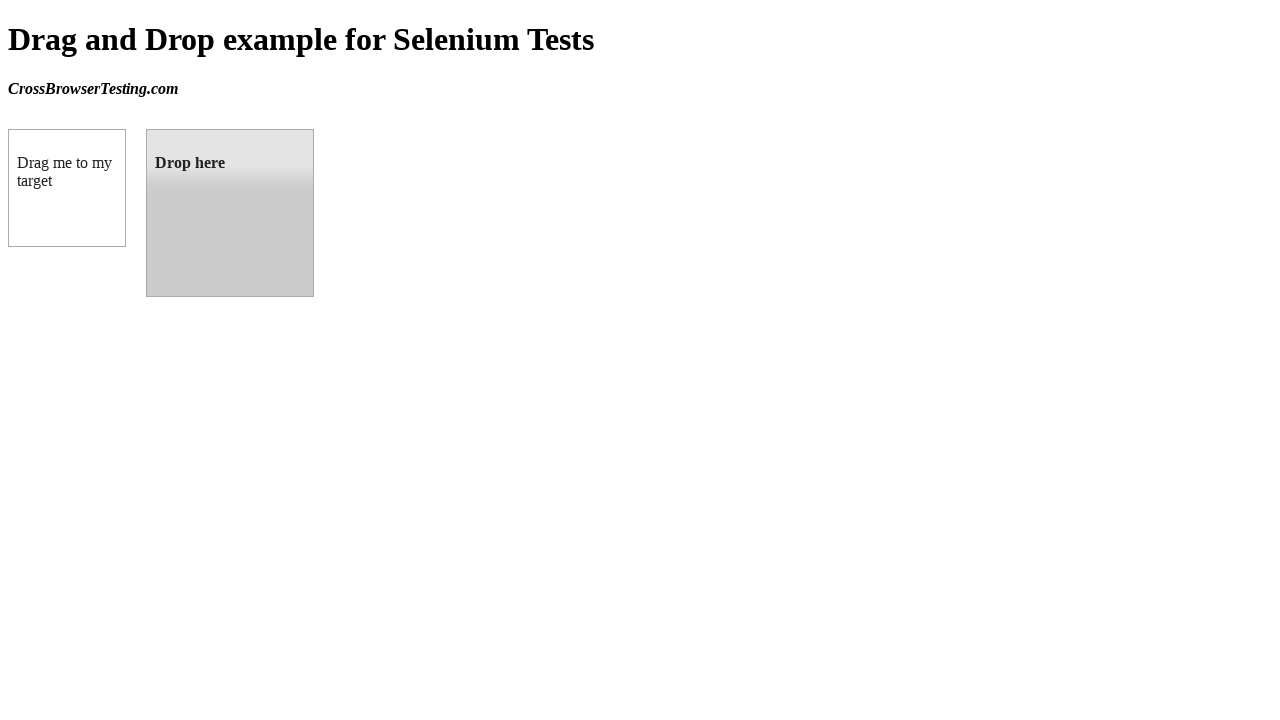

Located draggable element with id 'draggable'
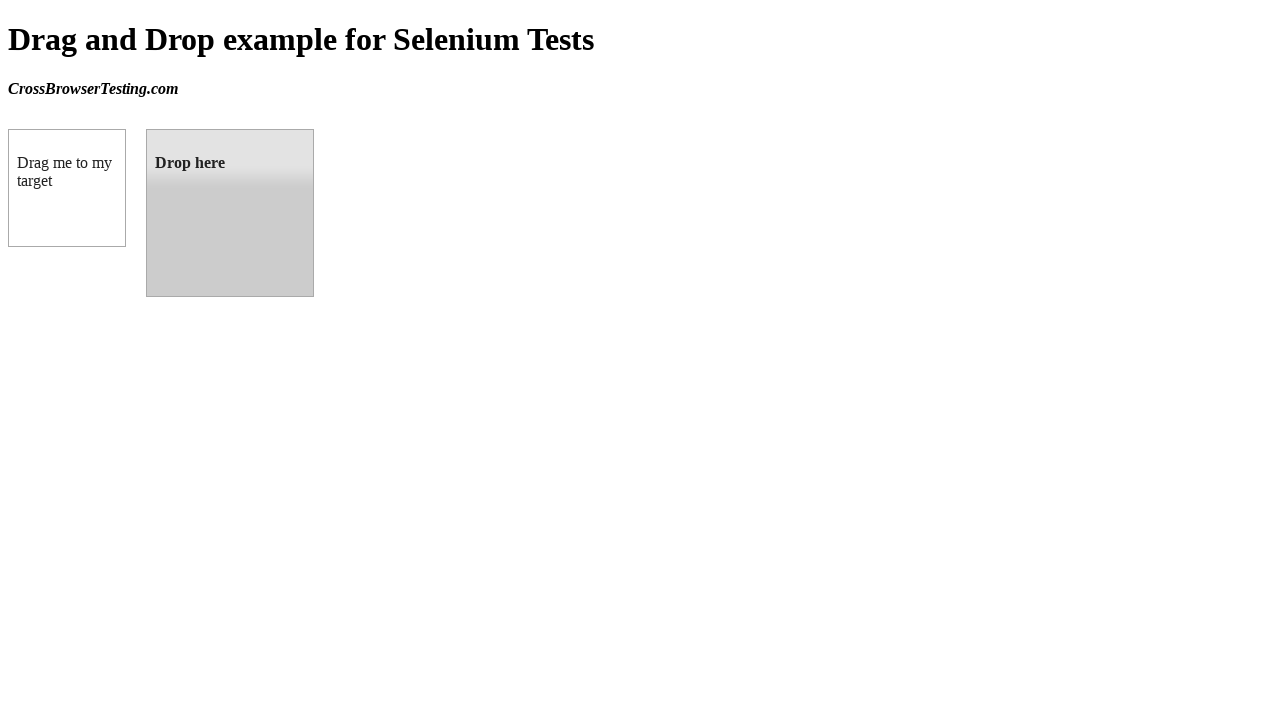

Located droppable element with id 'droppable'
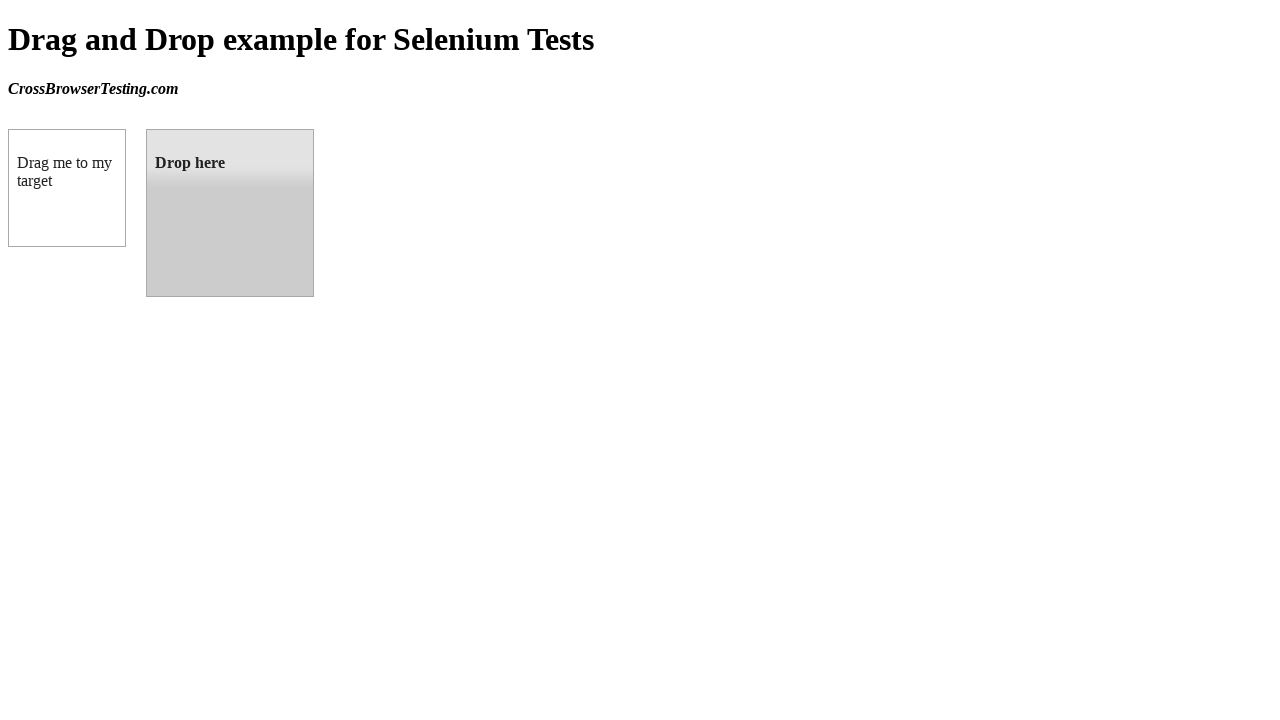

Performed drag and drop operation from draggable to droppable element at (230, 213)
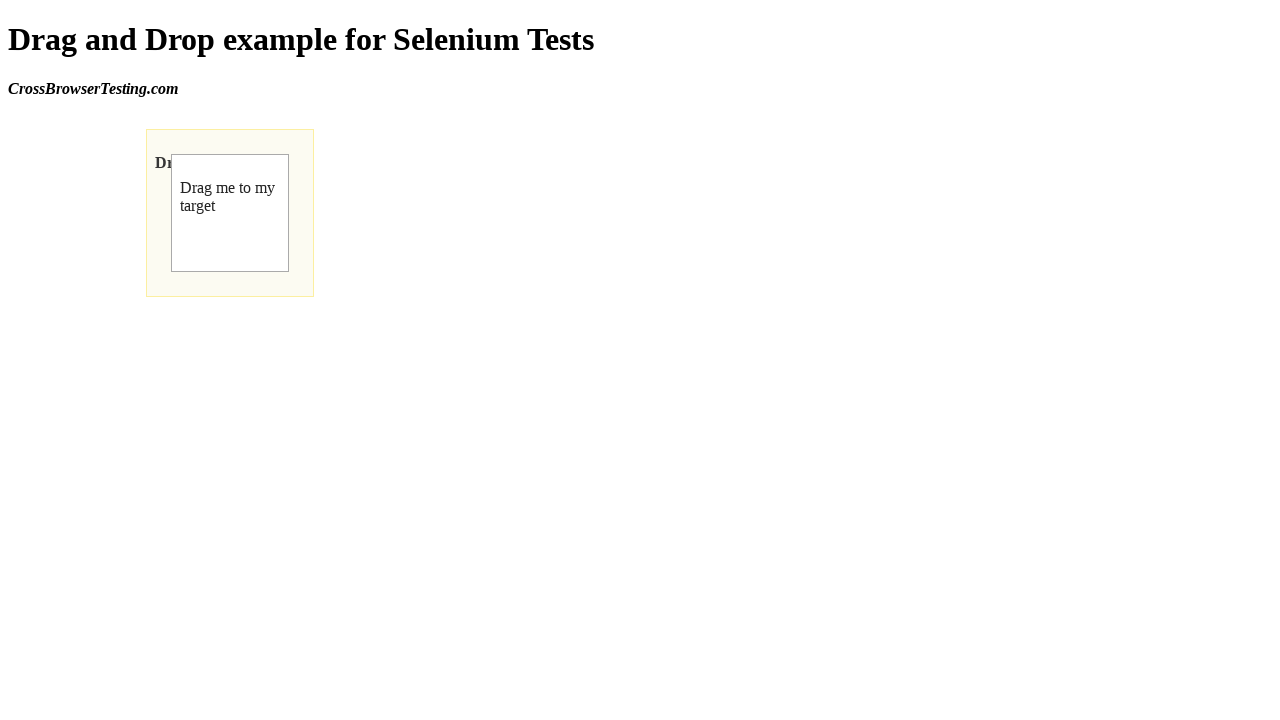

Navigated to GitHub homepage
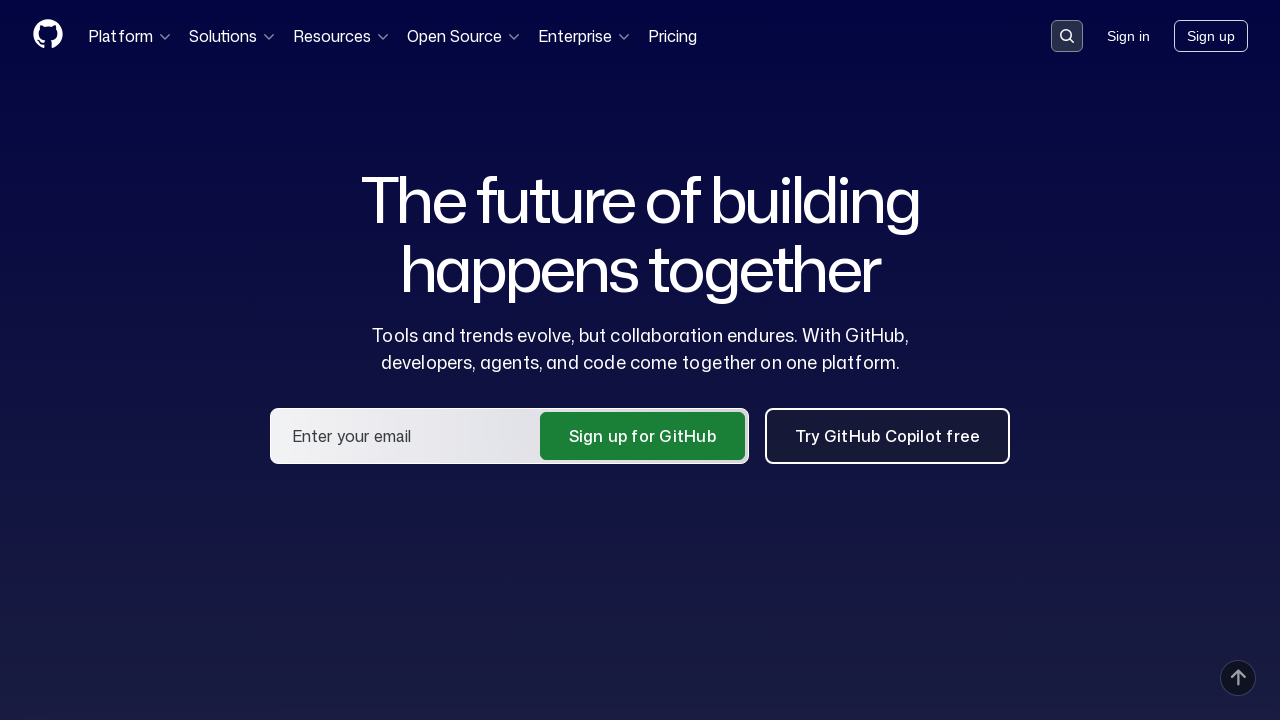

Navigated back to drag and drop demo page
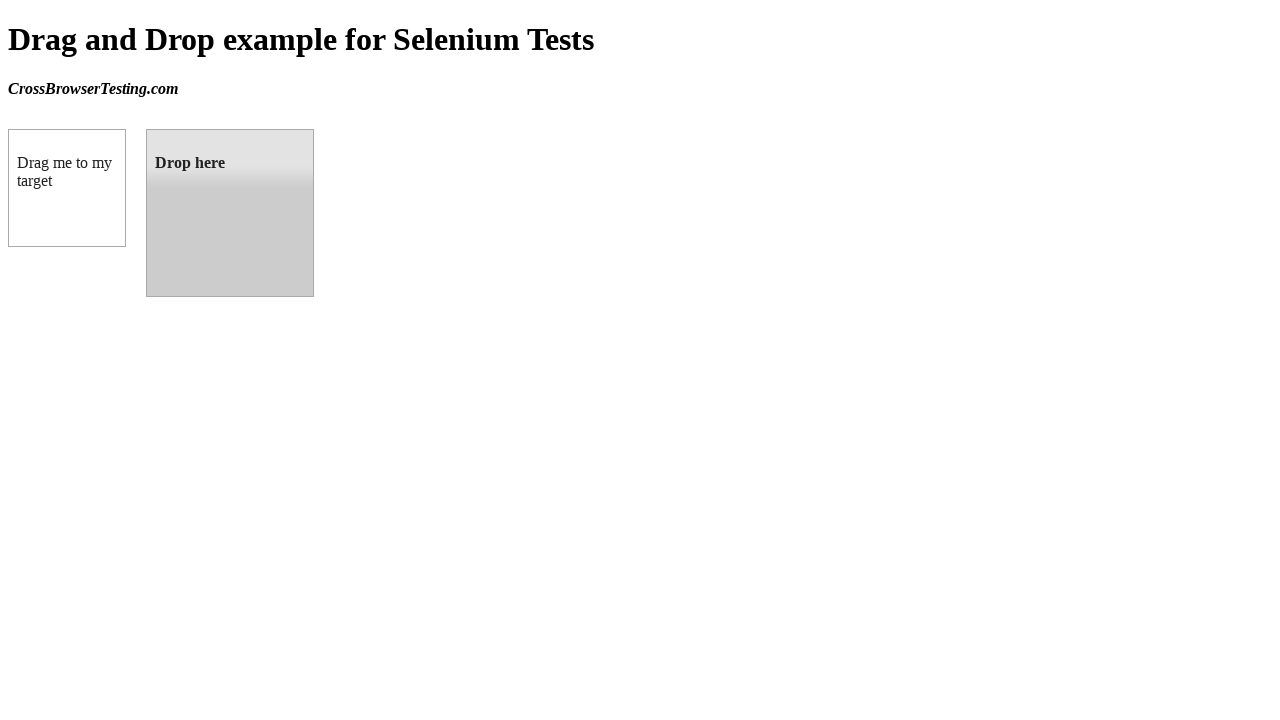

Navigated forward to GitHub homepage
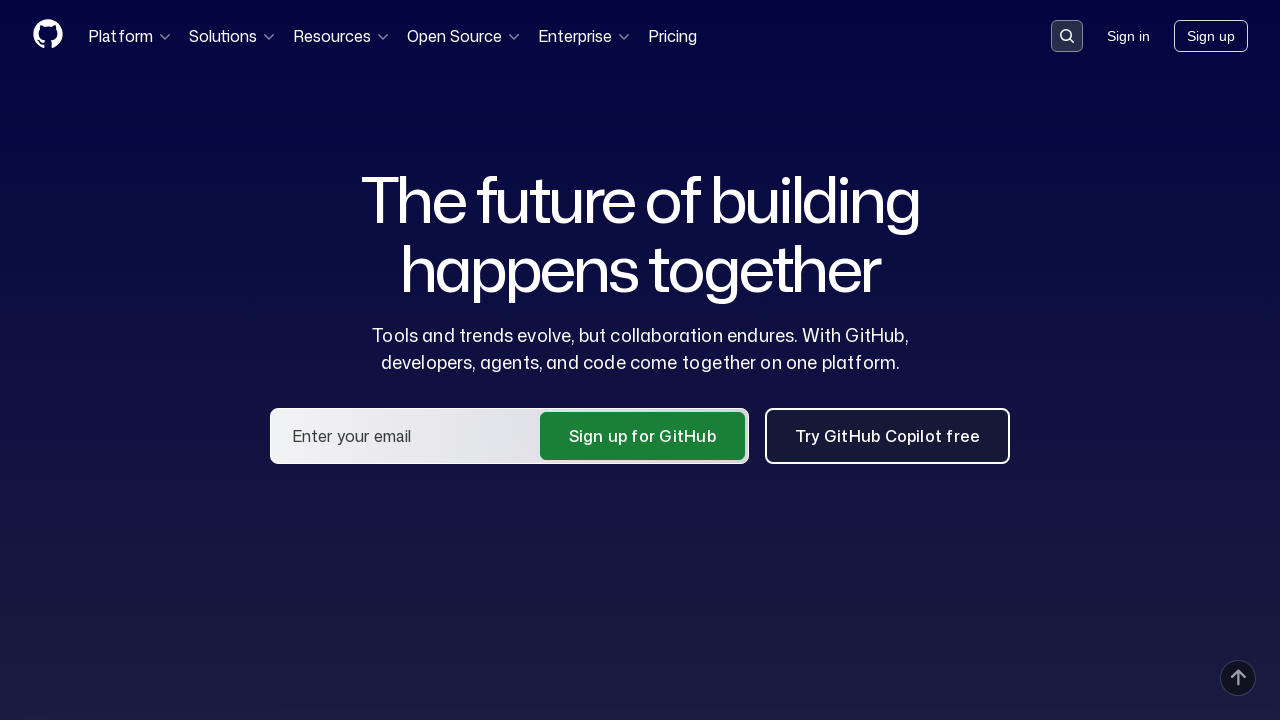

Refreshed the GitHub homepage
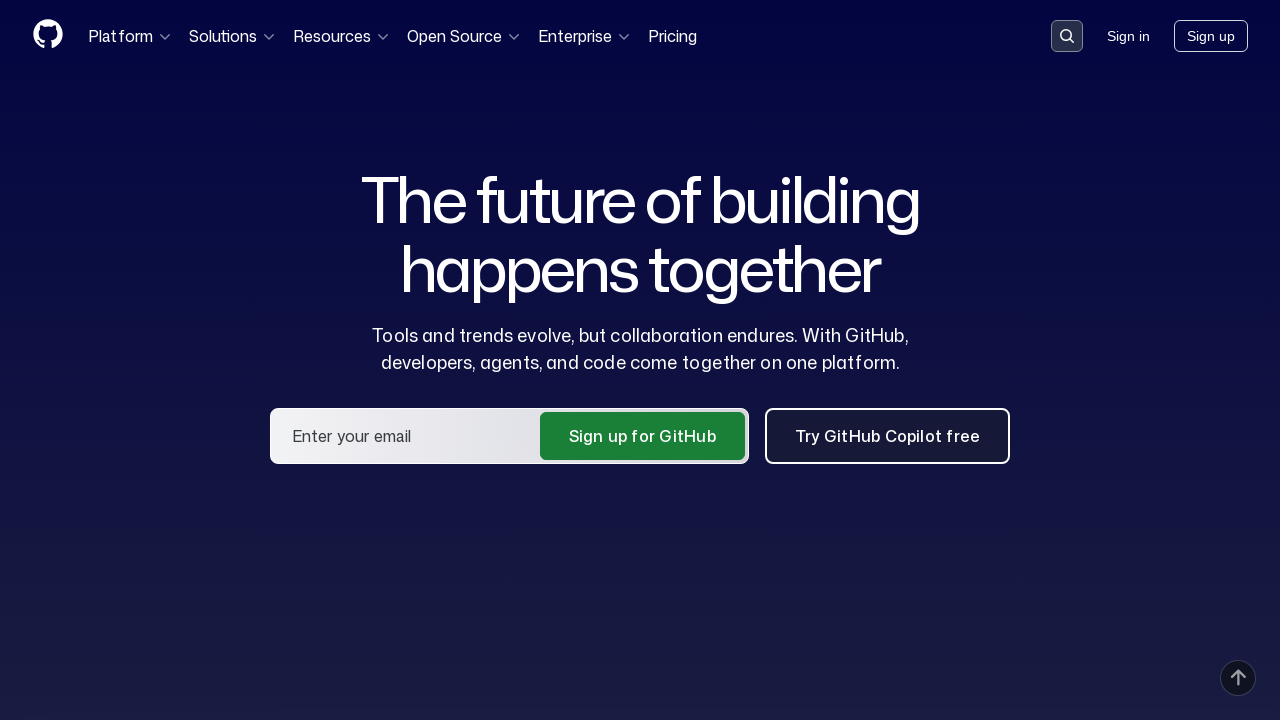

Retrieved and printed page title
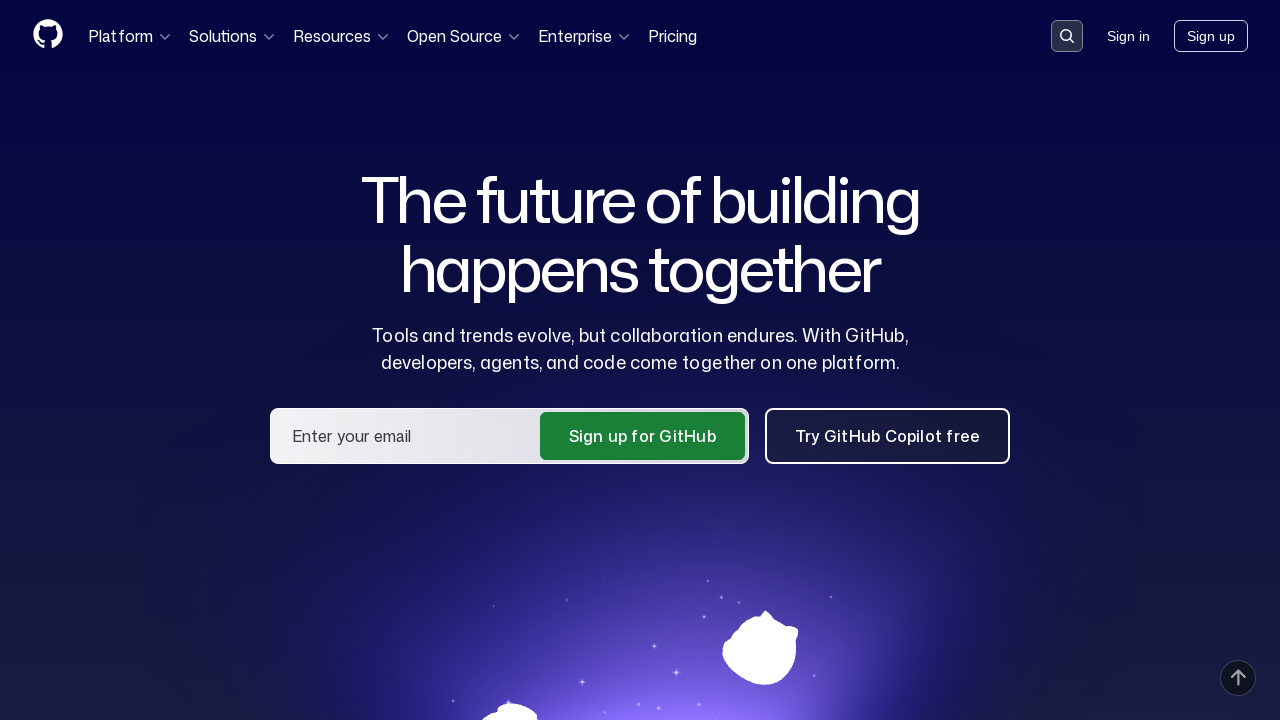

Retrieved and printed current page URL
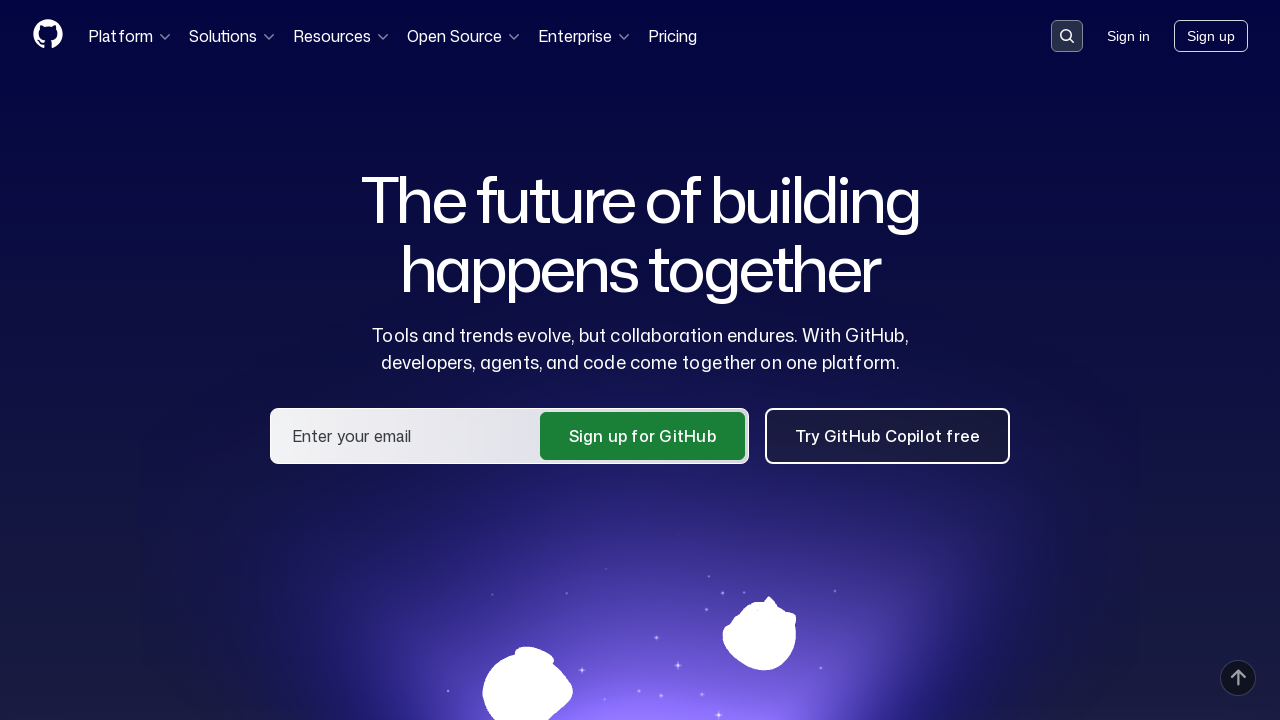

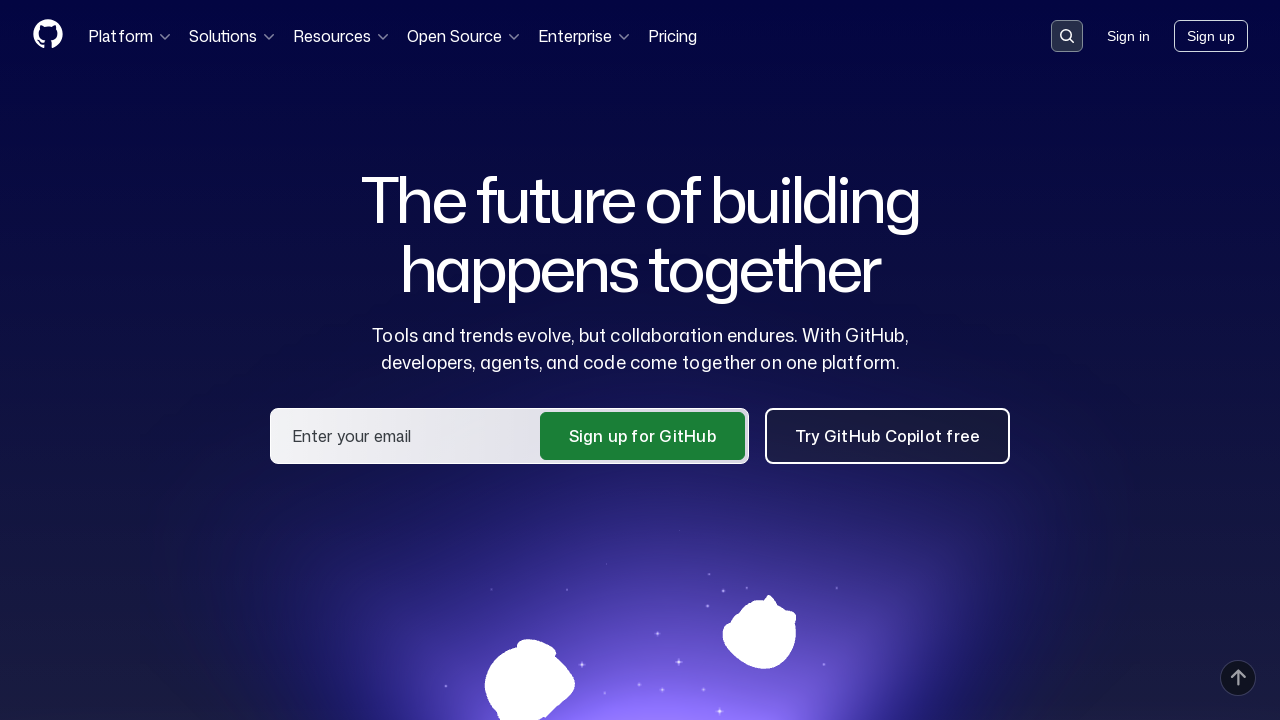